Navigates to the Applitools demo page and clicks the "Log in" button to verify the login flow UI works correctly.

Starting URL: https://demo.applitools.com

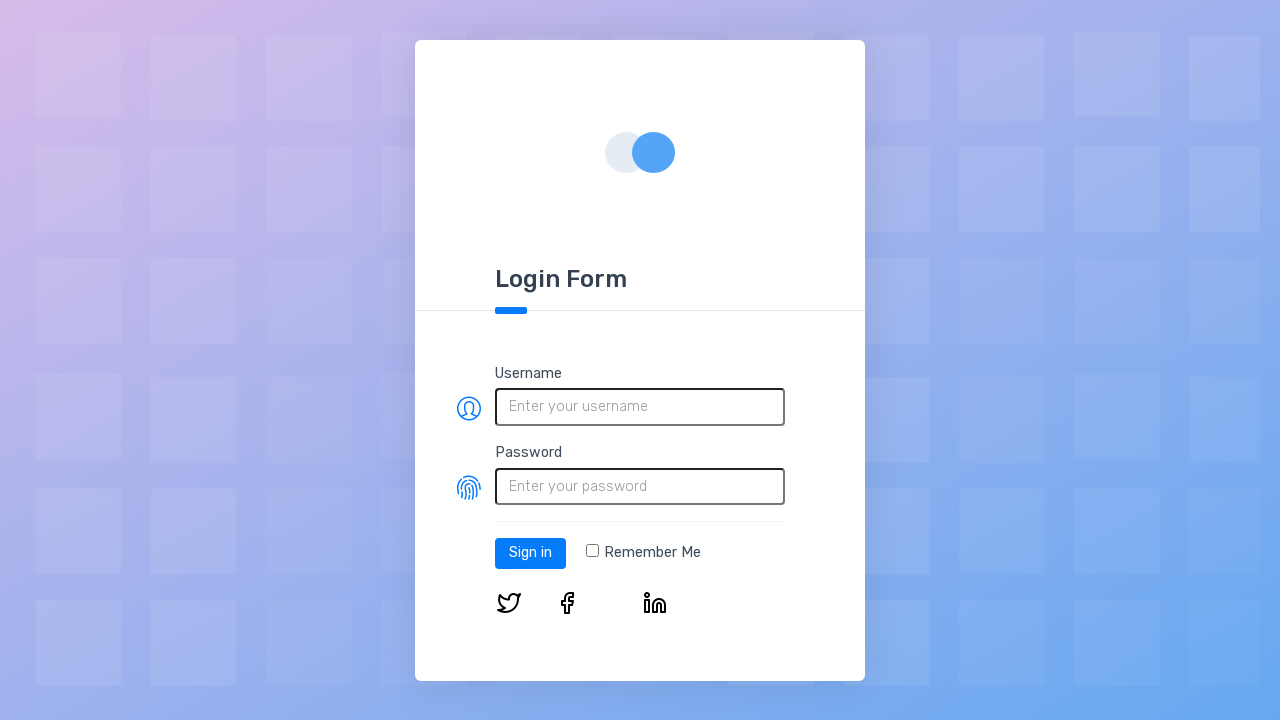

Waited for demo page to load (domcontentloaded)
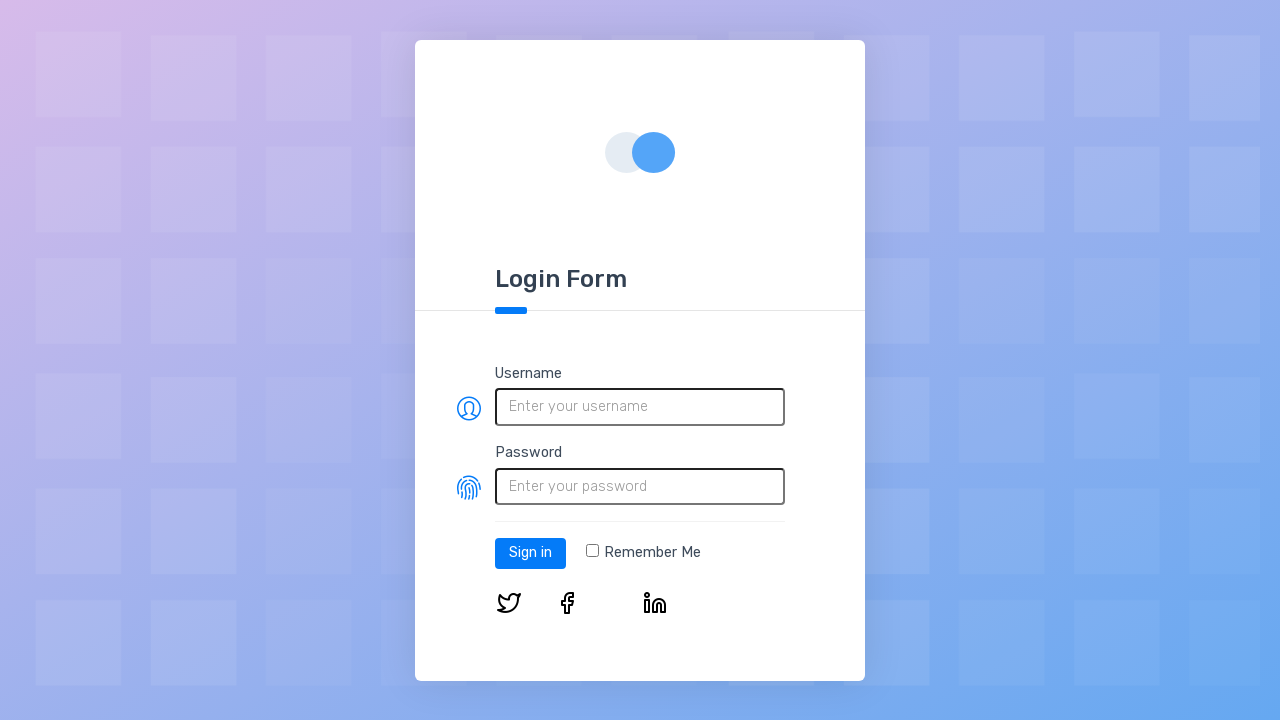

Clicked the Log in button at (530, 553) on #log-in
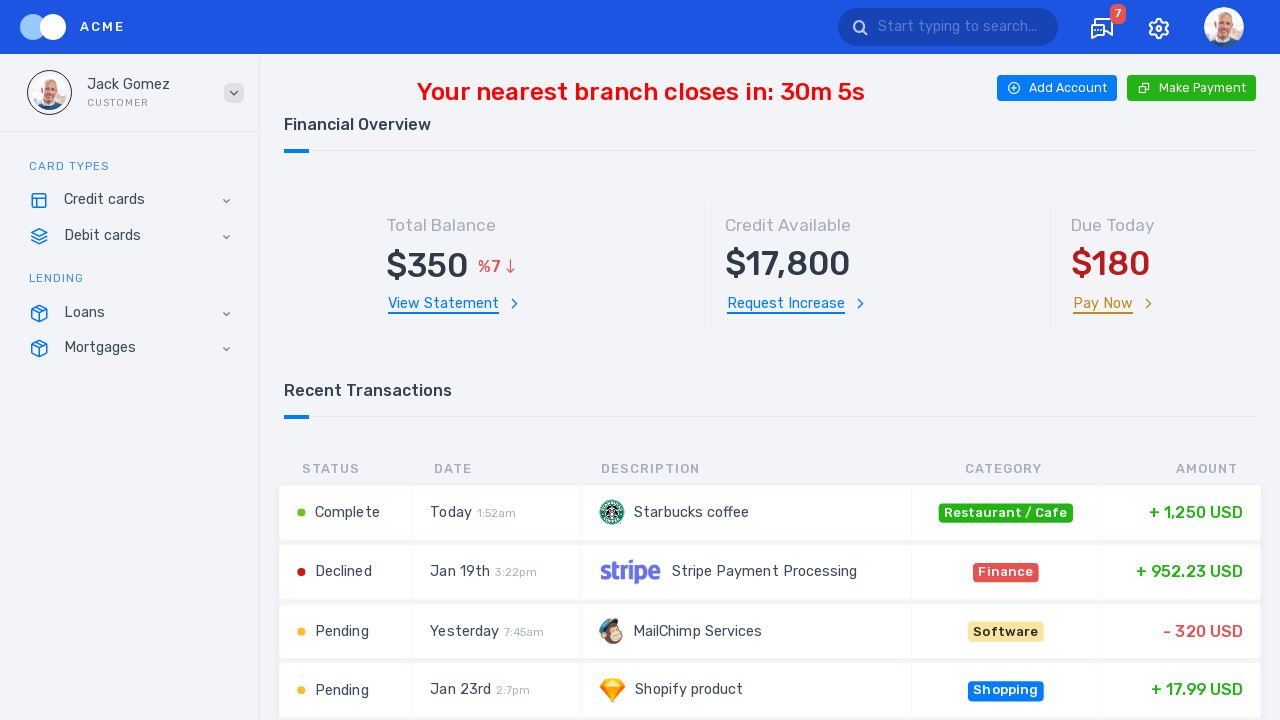

Waited for login flow page to load (domcontentloaded)
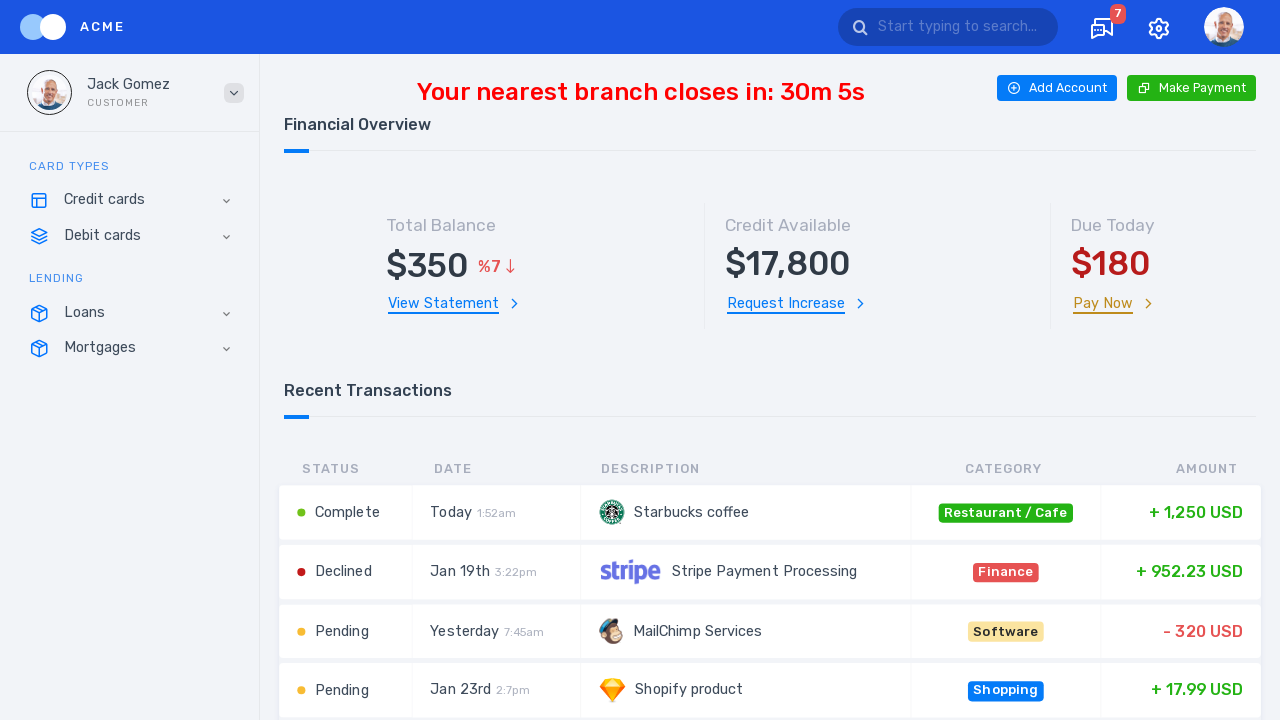

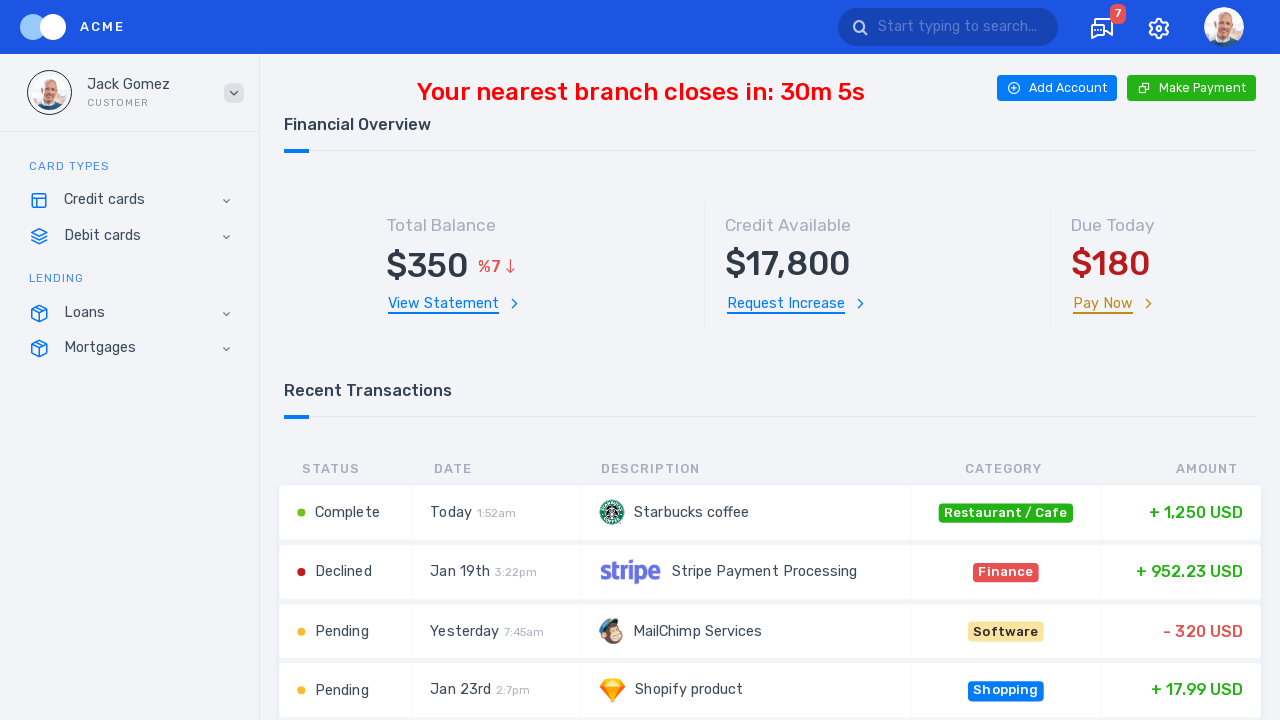